Tests a practice form by filling in name, email, password fields, checking a checkbox, and submitting the form

Starting URL: https://rahulshettyacademy.com/angularpractice/

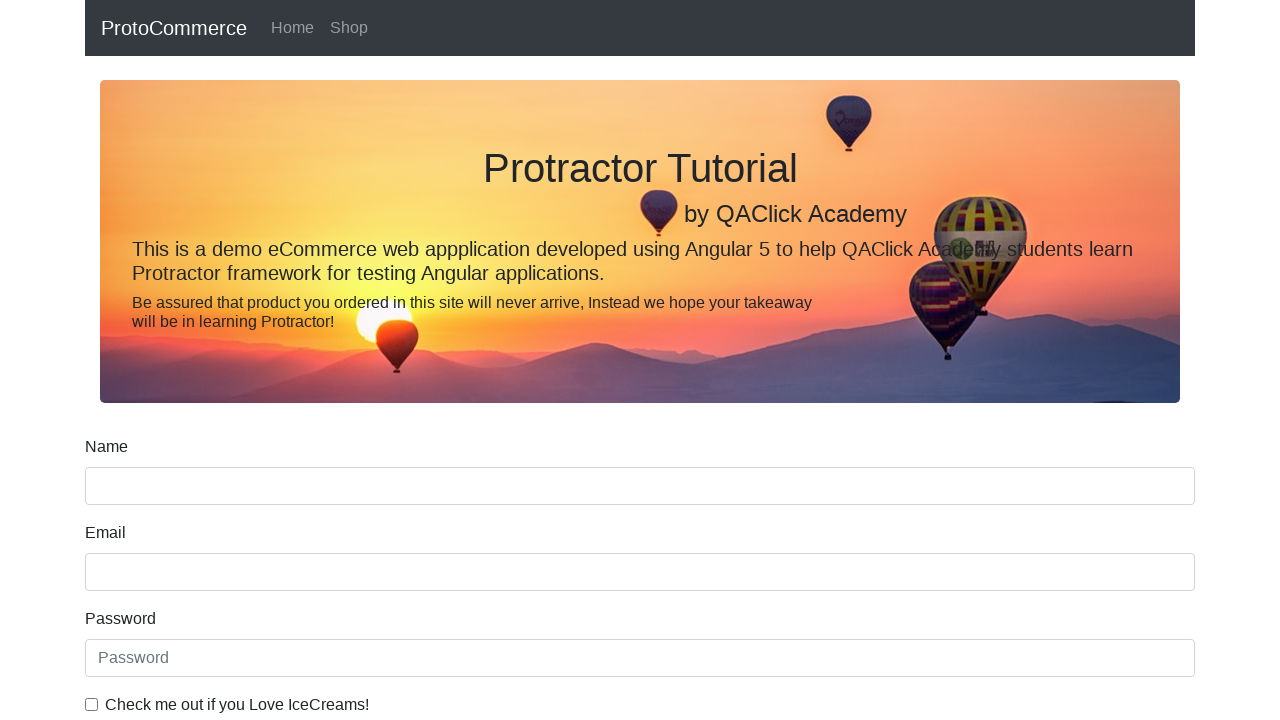

Filled name field with 'Maria Rodriguez' on input[name='name']
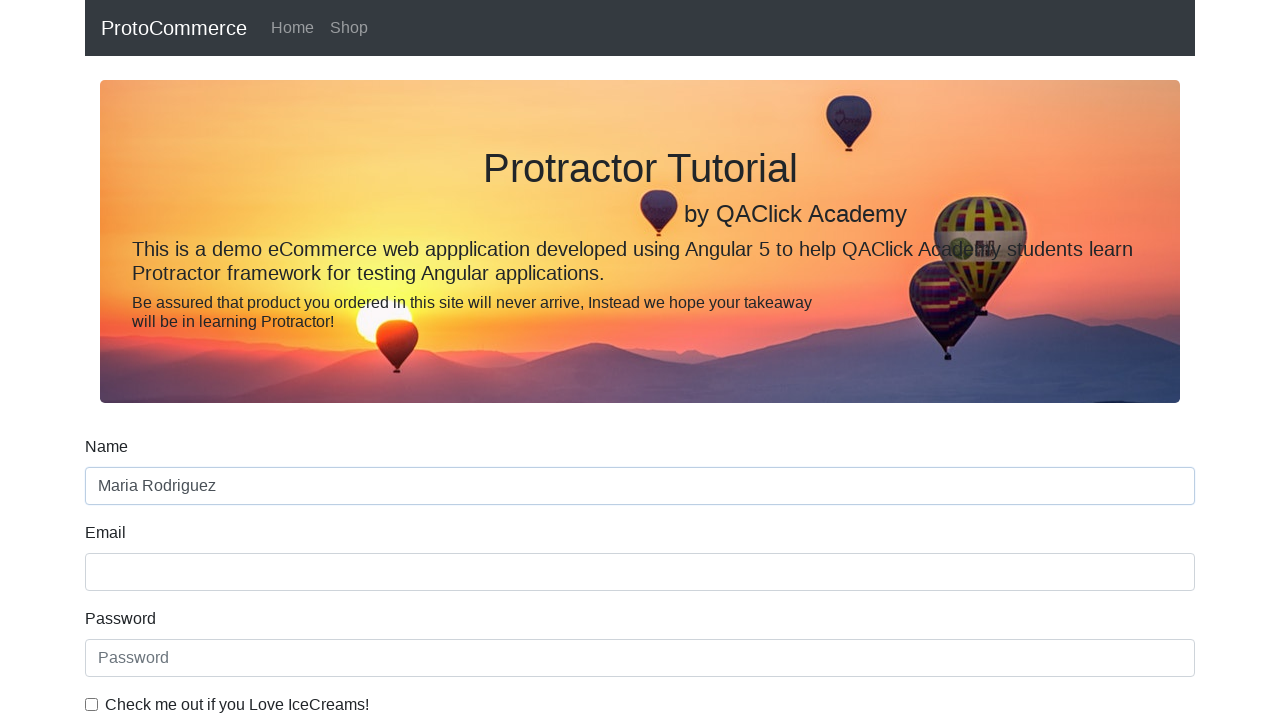

Filled email field with 'maria.rodriguez@example.com' on input[name='email']
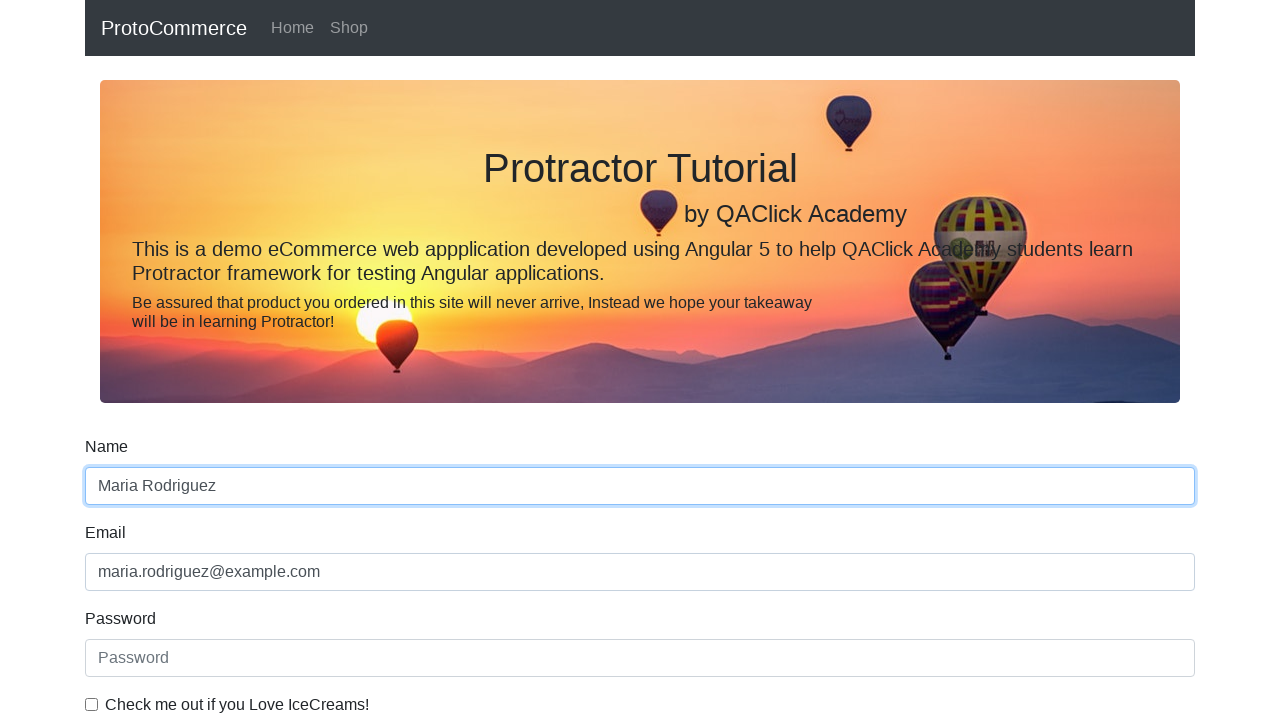

Filled password field with 'SecurePass789' on #exampleInputPassword1
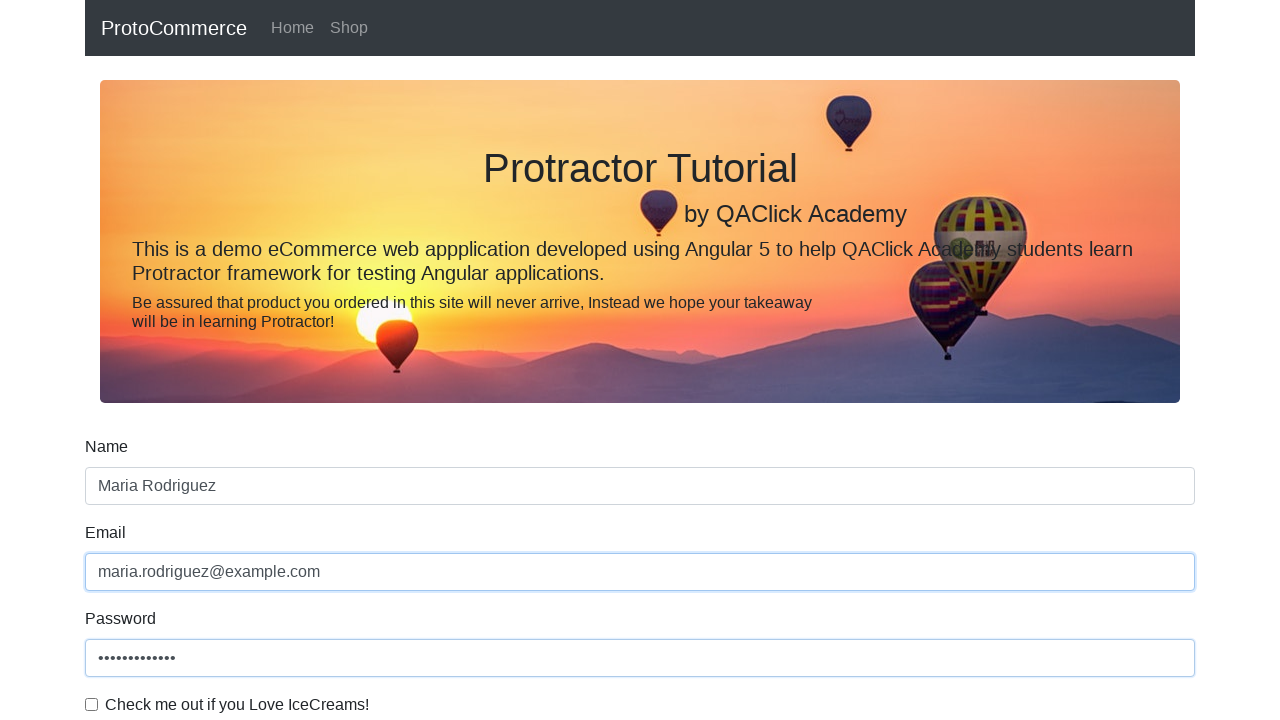

Checked the checkbox at (92, 704) on #exampleCheck1
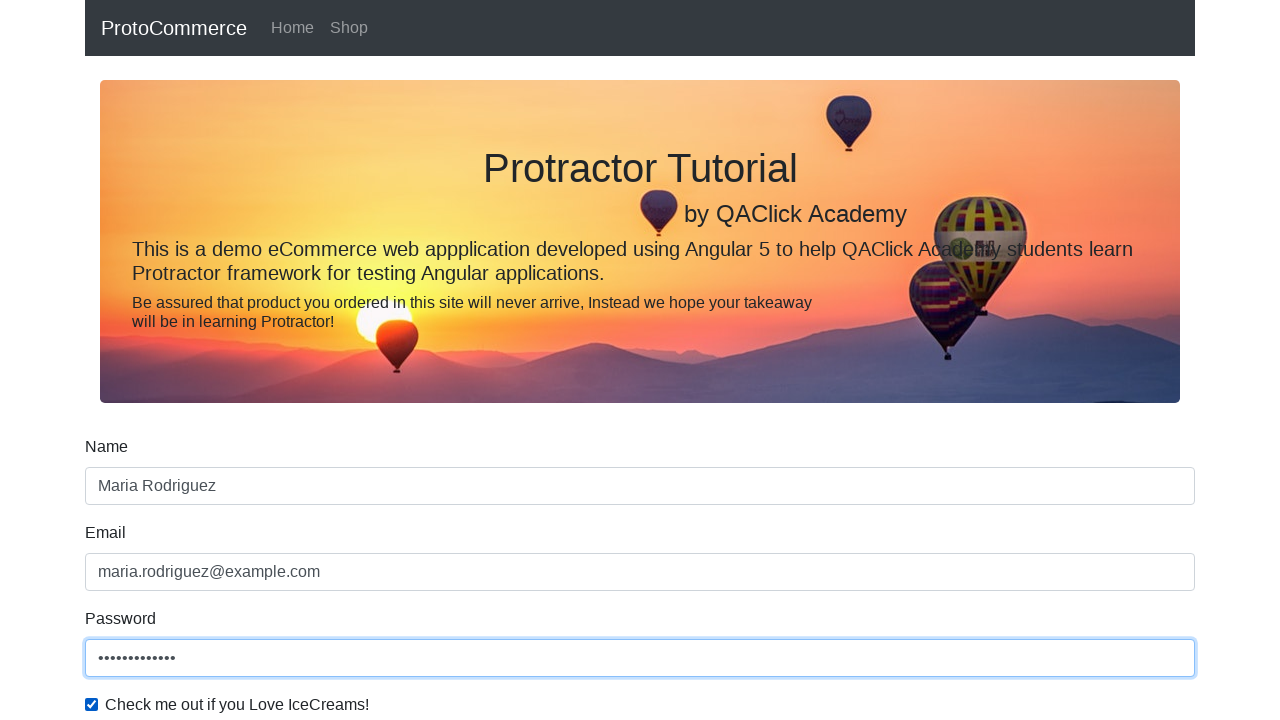

Clicked submit button (first click) at (123, 491) on input[value='Submit']
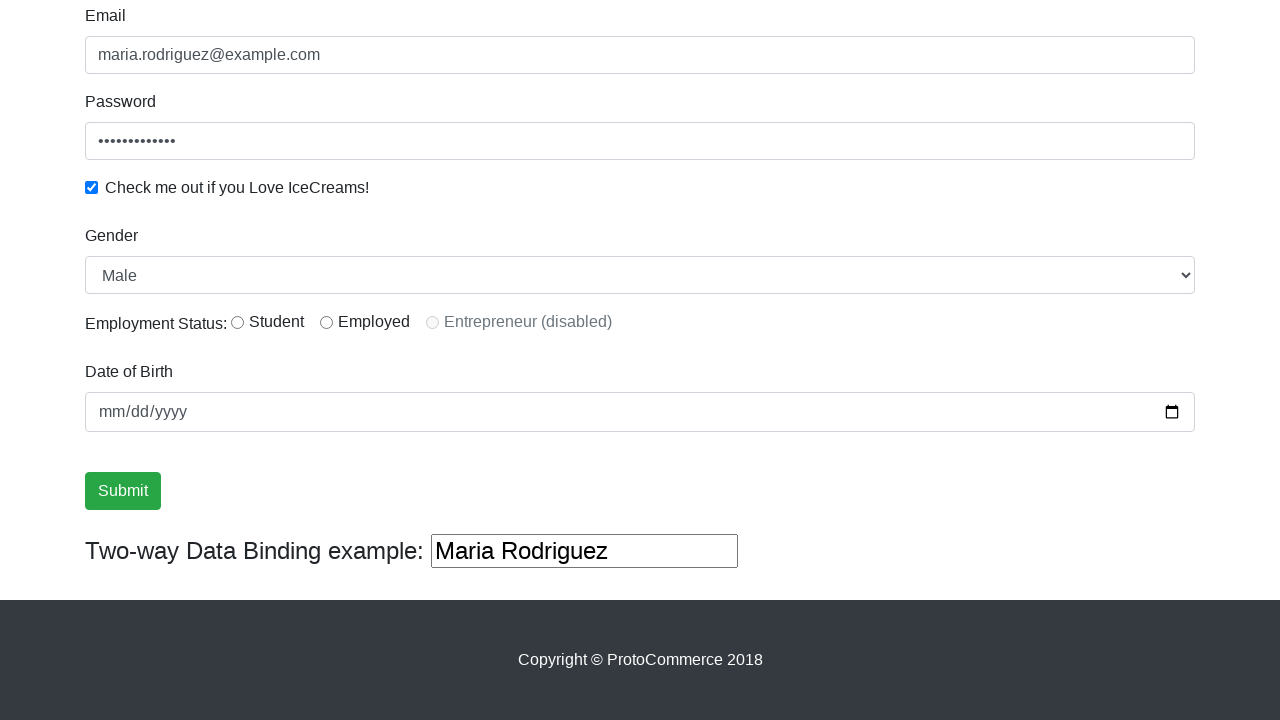

Clicked submit button (second click) at (123, 491) on input[value='Submit']
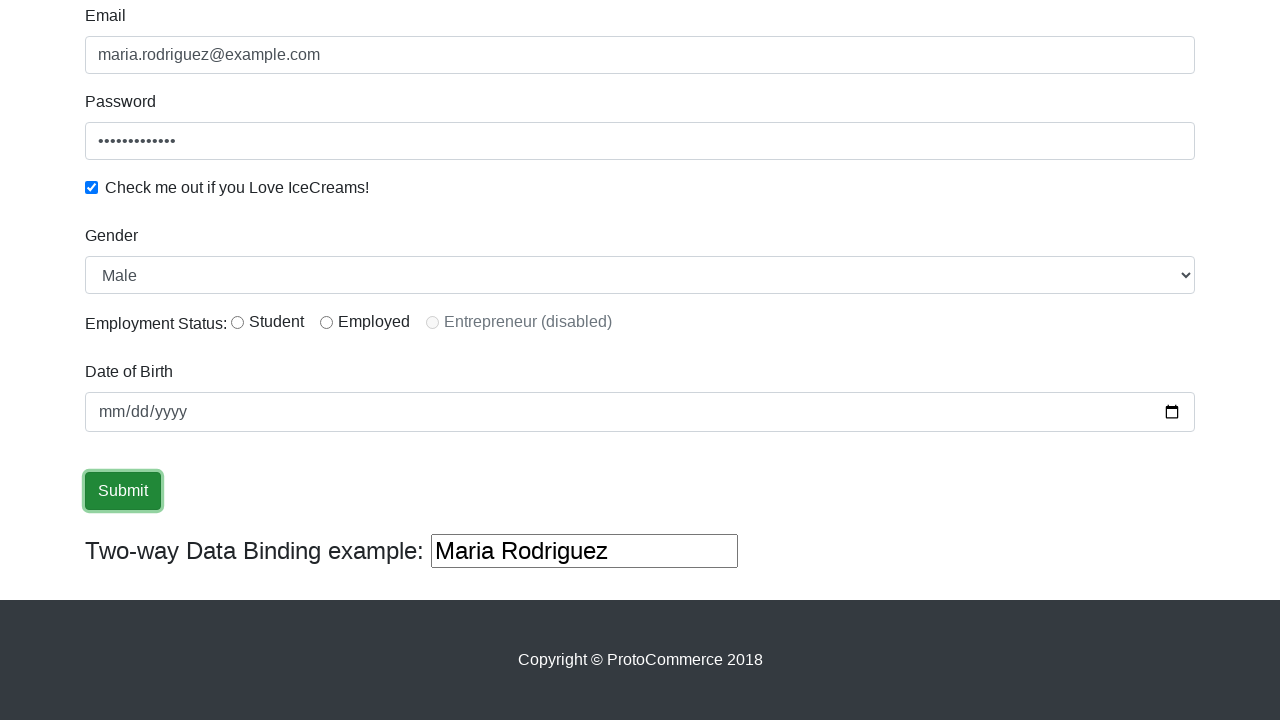

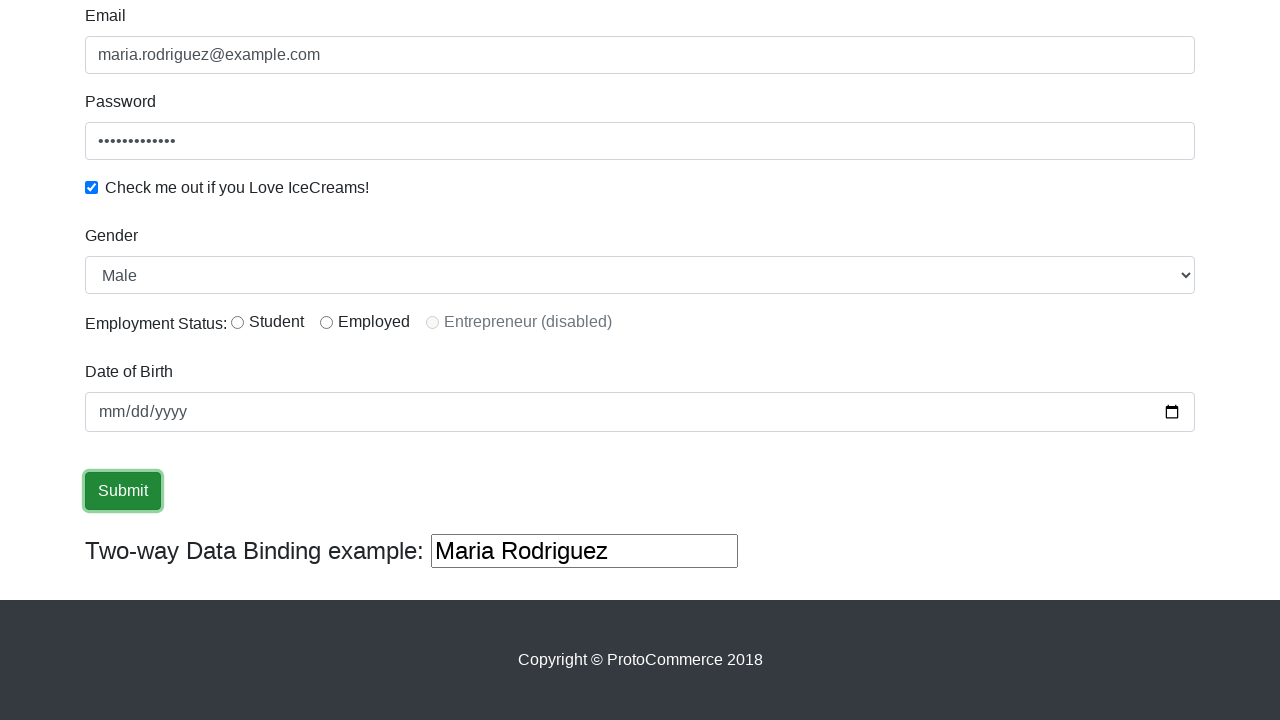